Highlights an element by drawing a red border around it and scrolls down the page

Starting URL: https://the-internet.herokuapp.com/

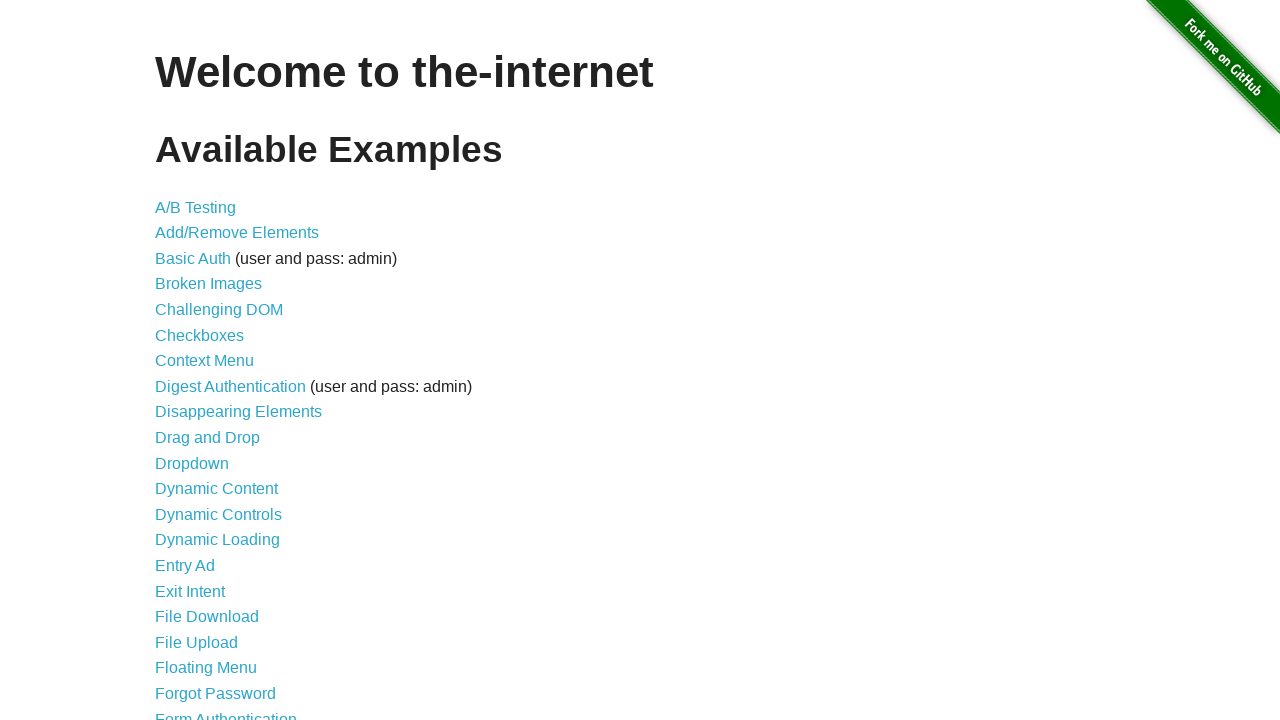

Located Form Authentication link element
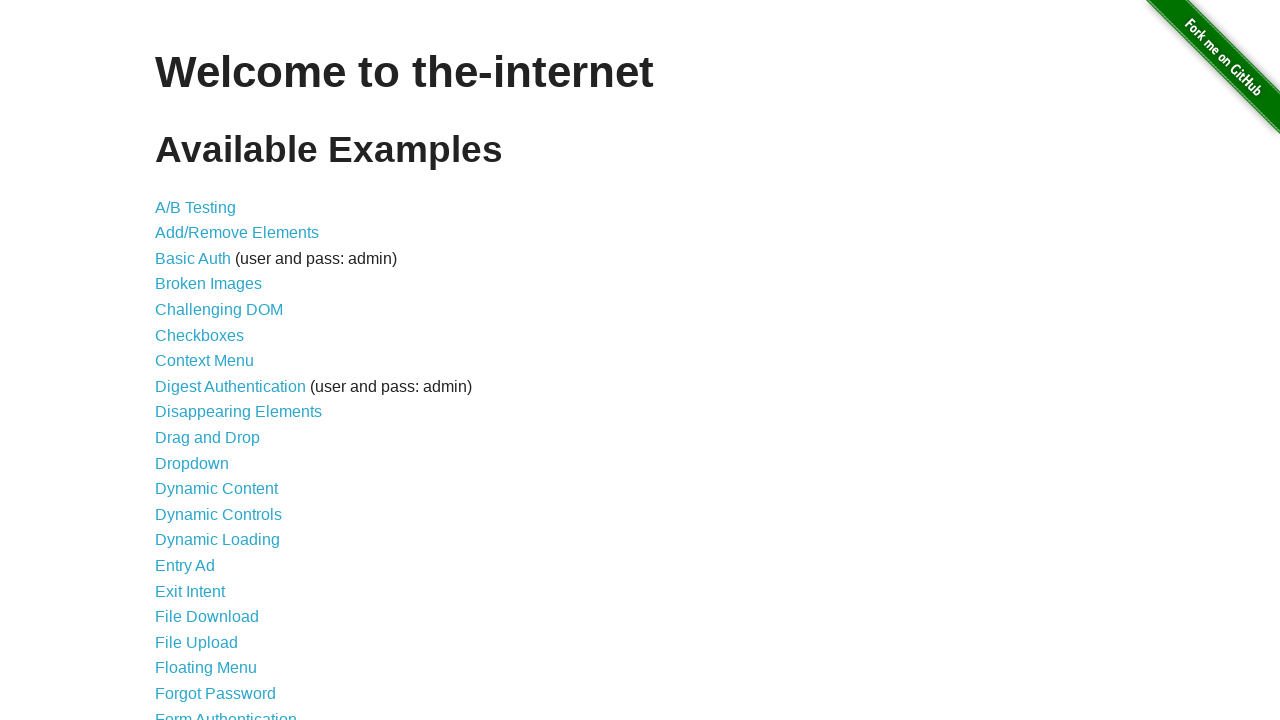

Applied red border style to Form Authentication link
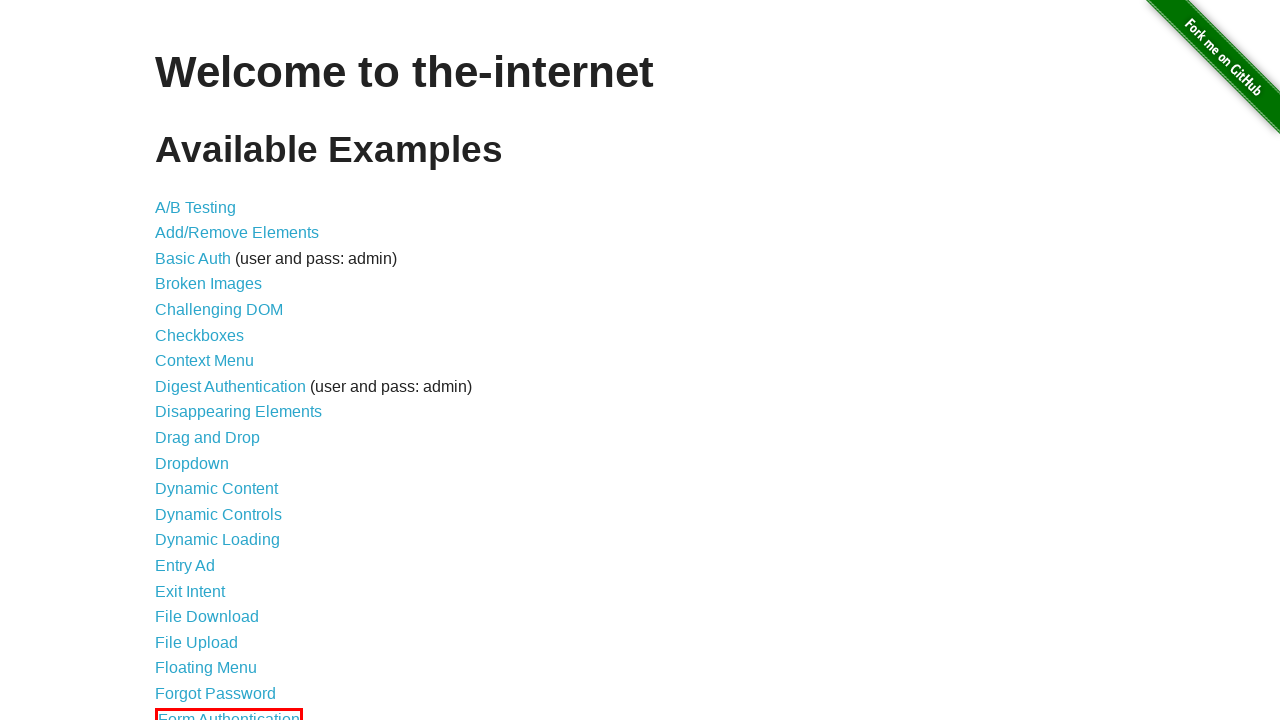

Scrolled down the page by 300 pixels
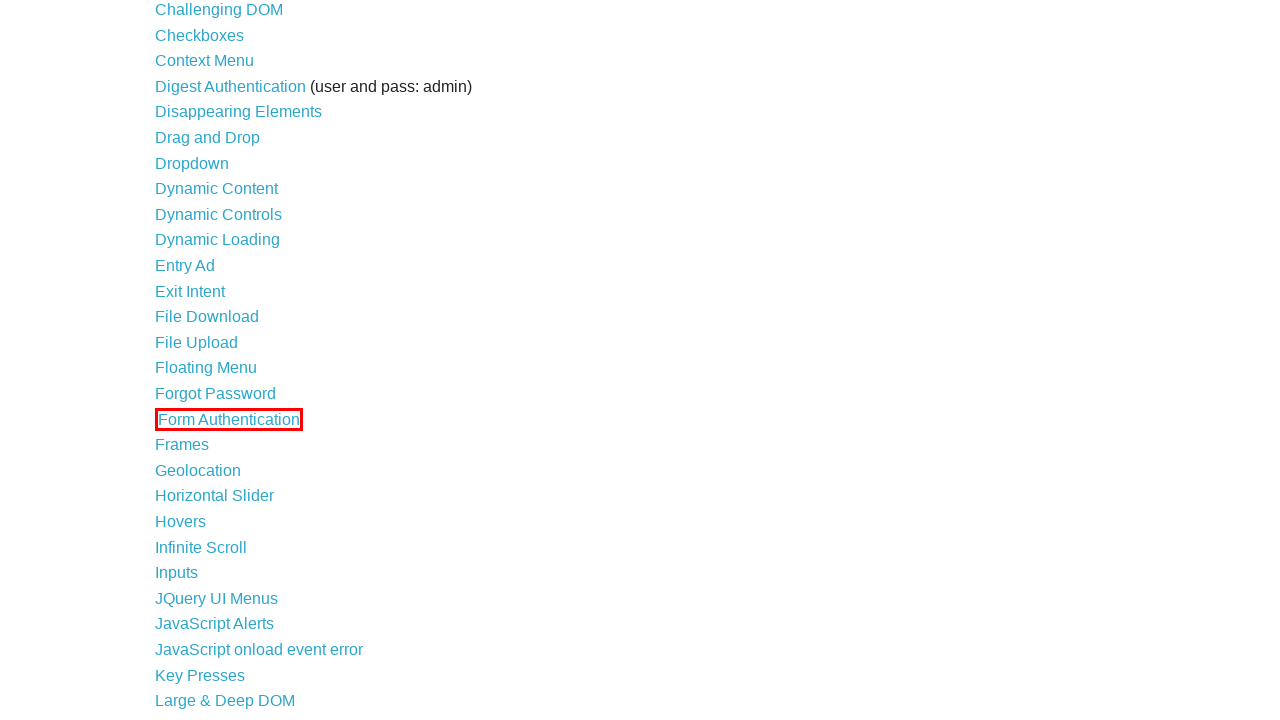

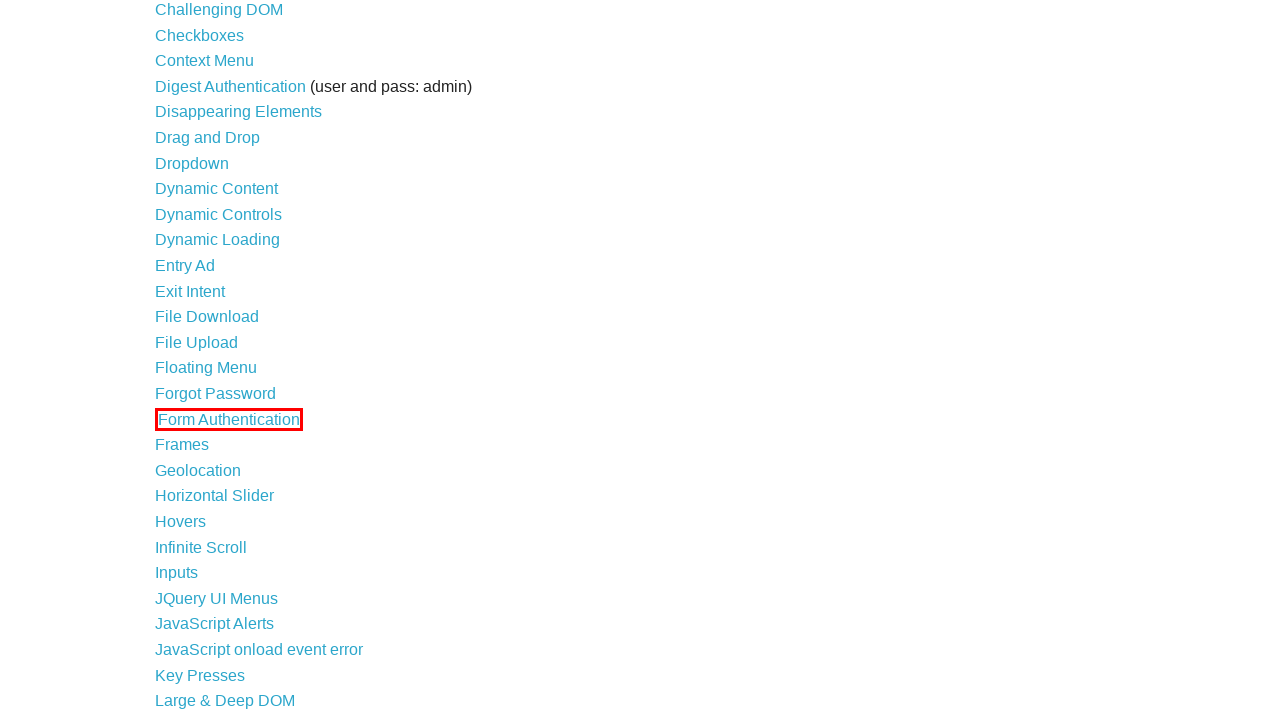